Tests window switching functionality by opening a new window and interacting with elements in the newly opened window

Starting URL: https://demo.automationtesting.in/Windows.html

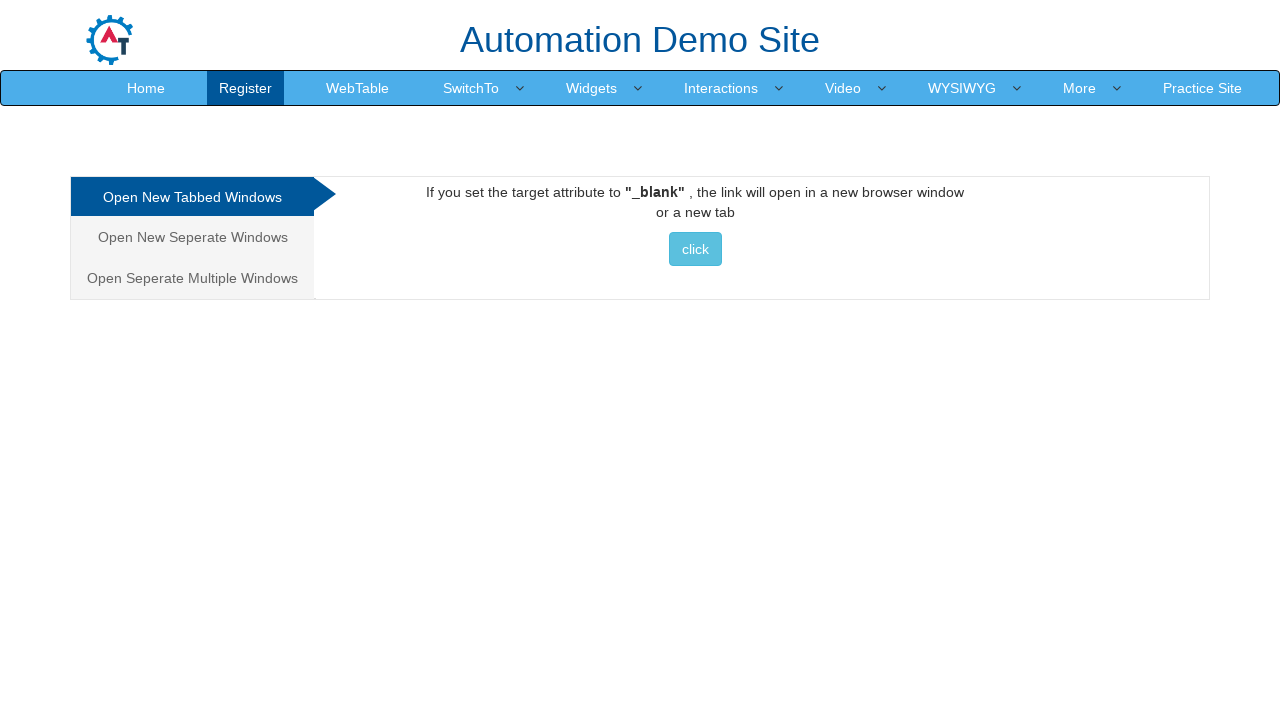

Clicked on 'Open New Seperate Windows' tab at (192, 237) on xpath=//a[text()='Open New Seperate Windows']
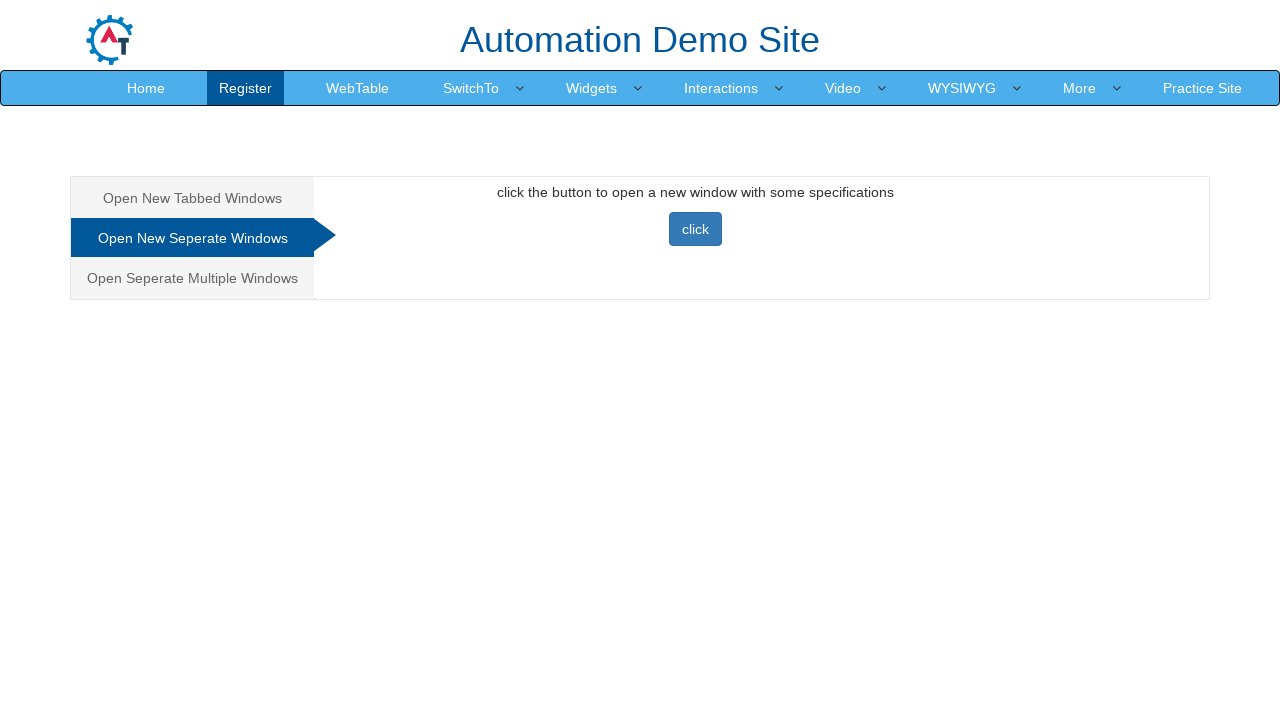

Clicked button to open new window and popup appeared at (695, 229) on xpath=//button[@class='btn btn-primary']
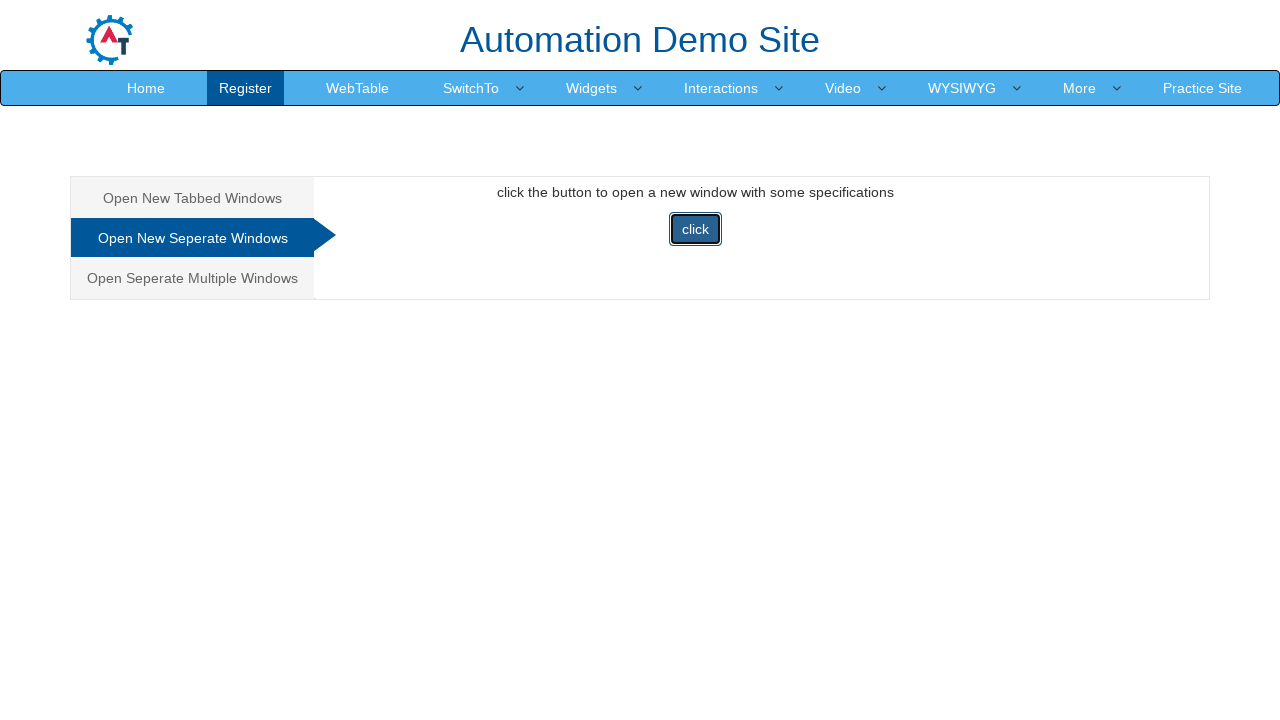

Switched to newly opened window
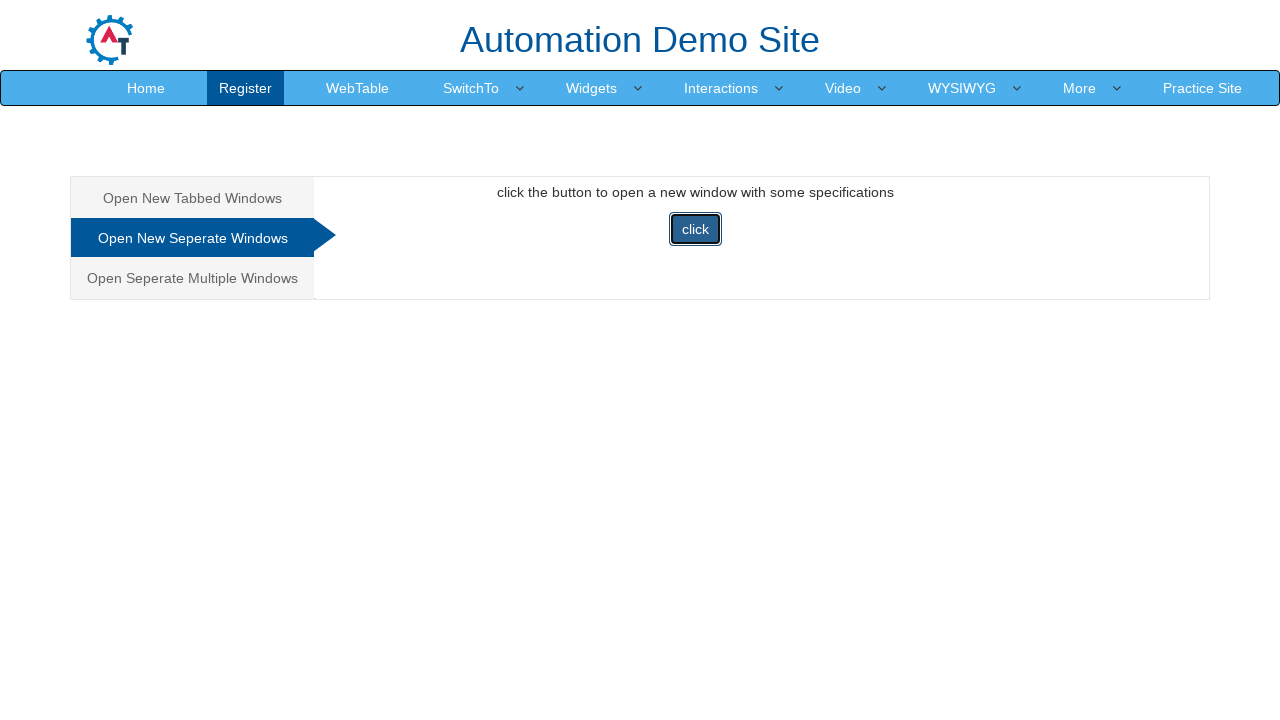

Clicked on 'Downloads' element in new window at (552, 32) on xpath=//span[text()='Downloads']
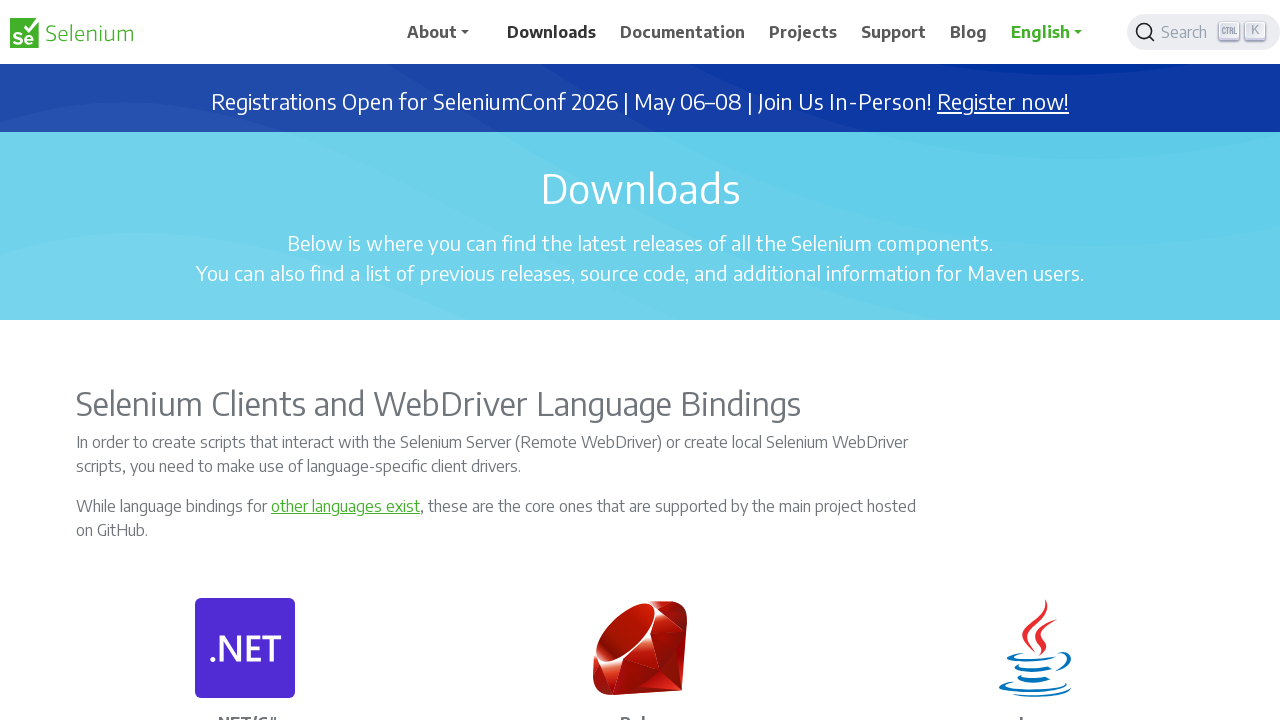

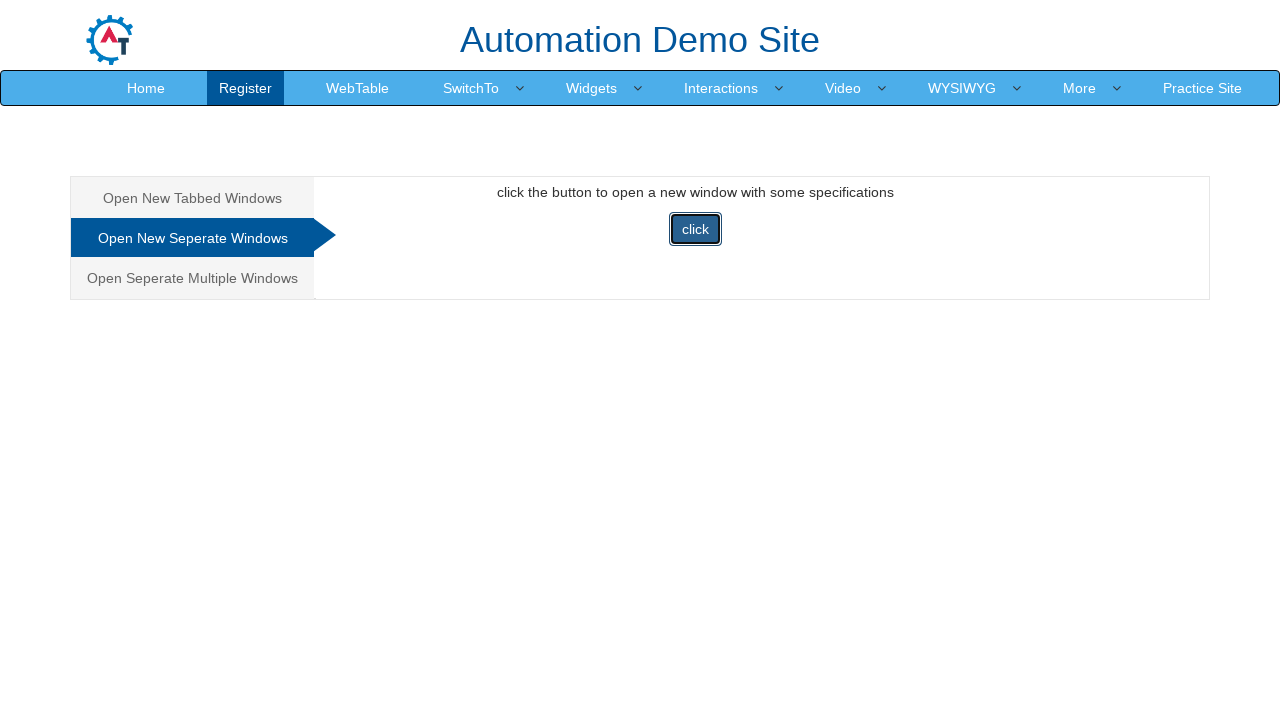